Tests dropdown selection functionality by selecting options by value and by index from a dropdown menu

Starting URL: https://the-internet.herokuapp.com/dropdown

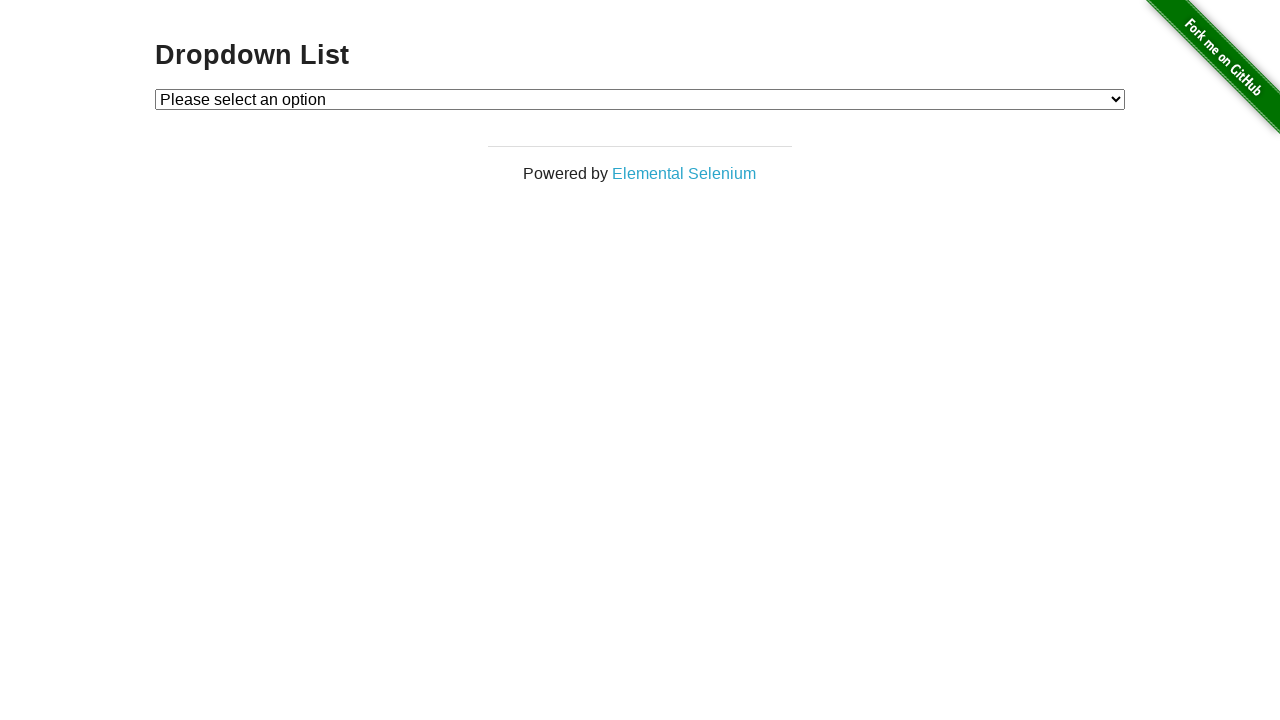

Dropdown menu loaded and is visible
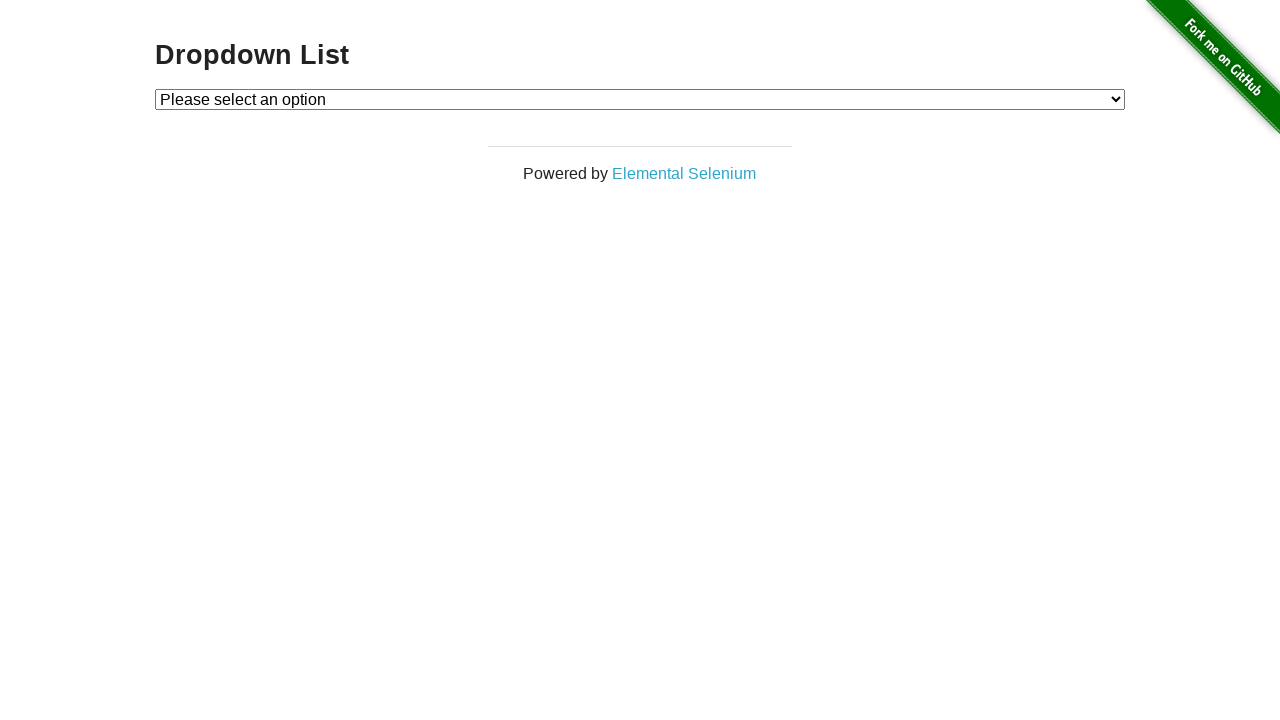

Selected dropdown option with value '1' on #dropdown
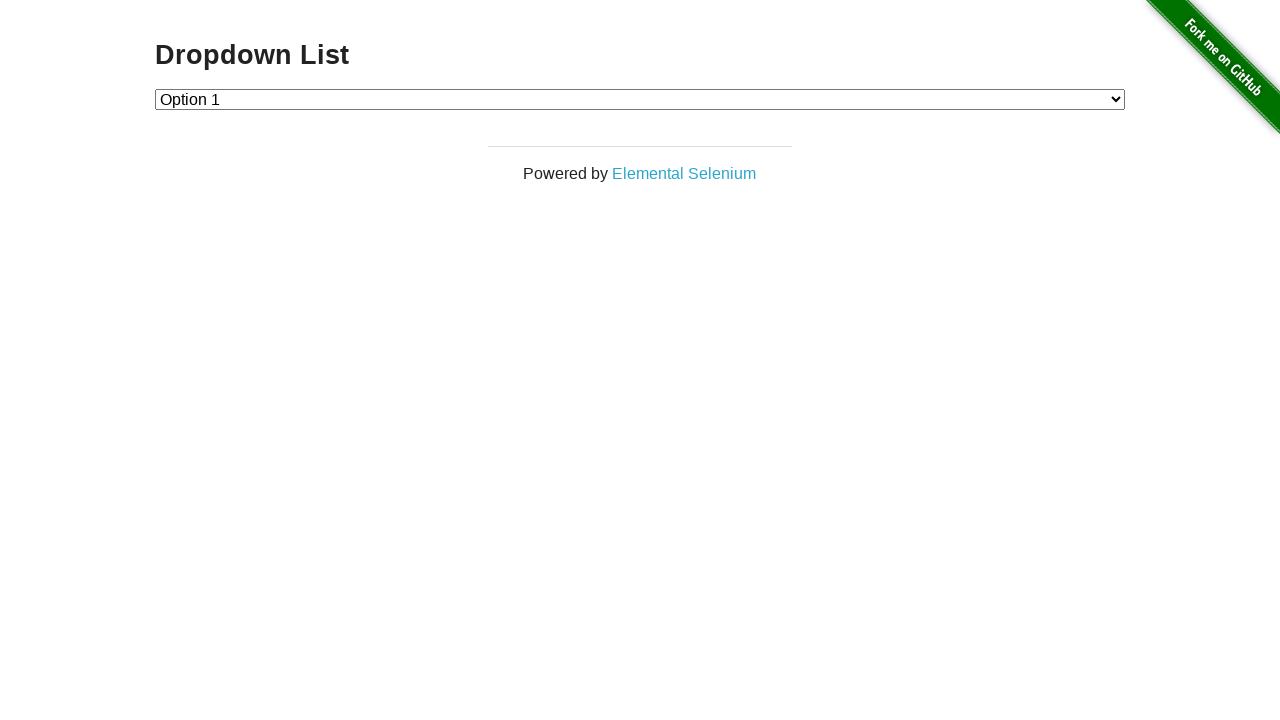

Selected dropdown option with value '2' on #dropdown
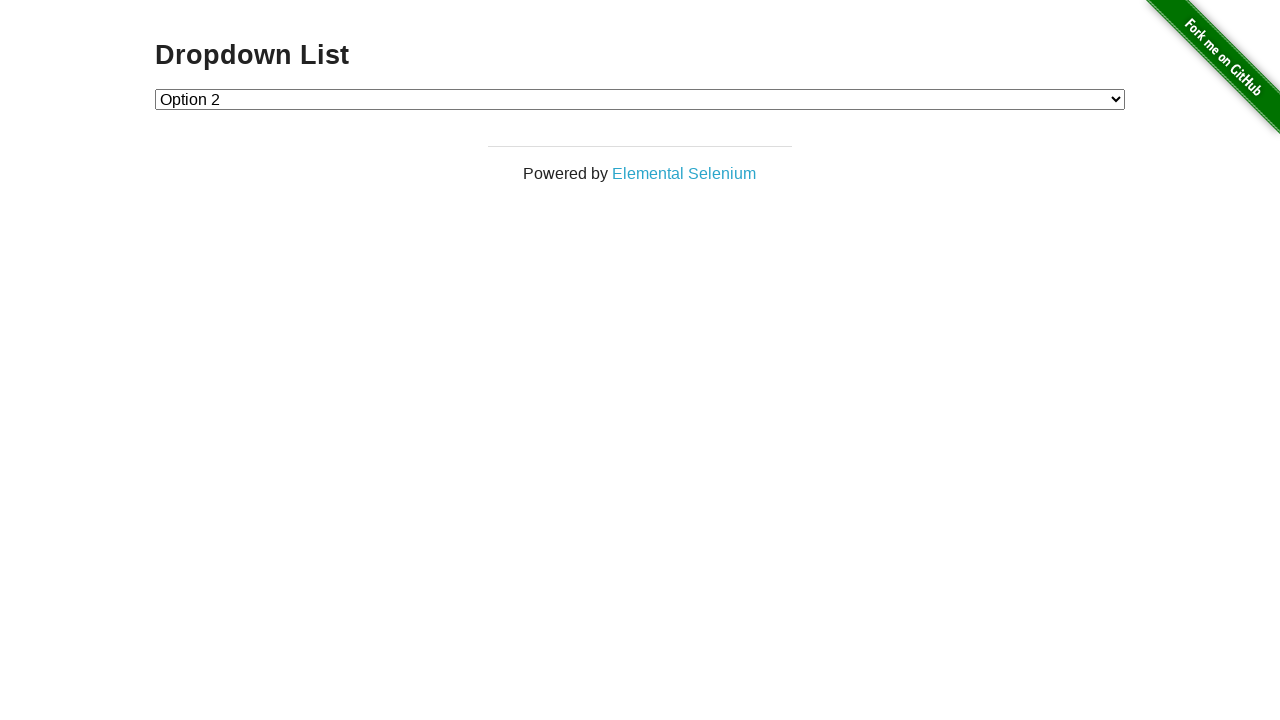

Selected dropdown option by index 1 (first option after placeholder) on #dropdown
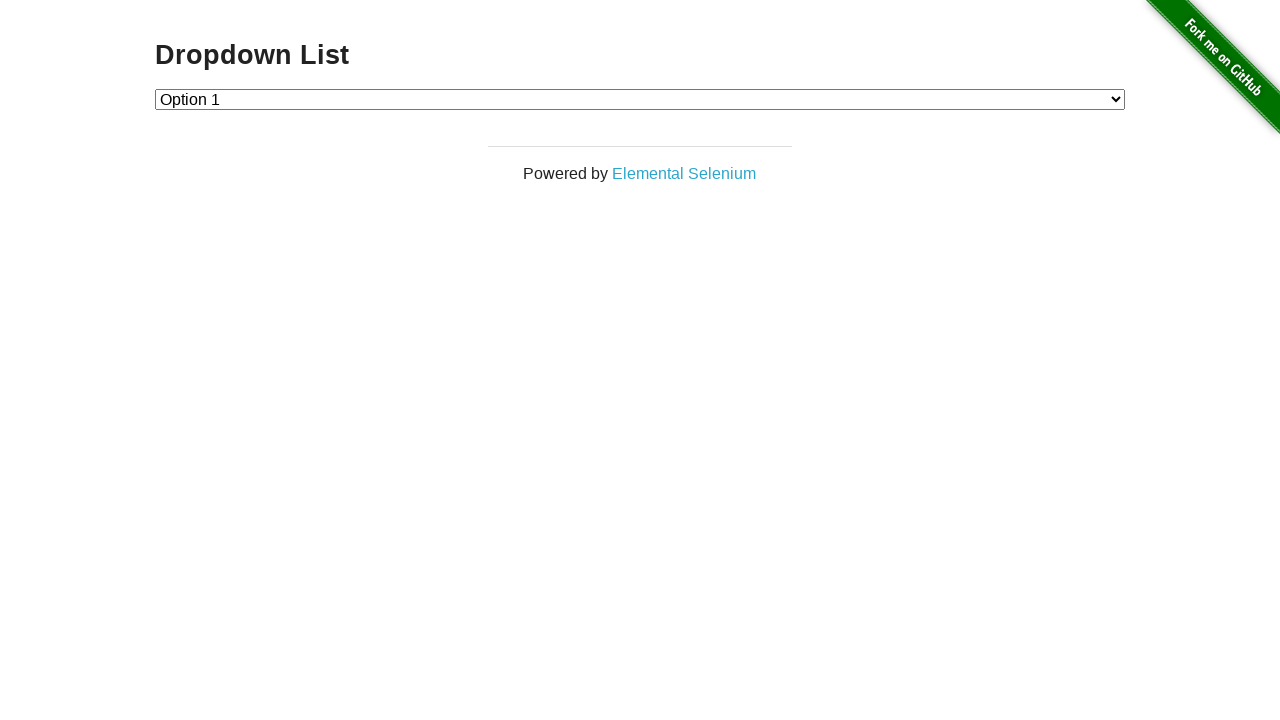

Selected dropdown option by index 2 (second option) on #dropdown
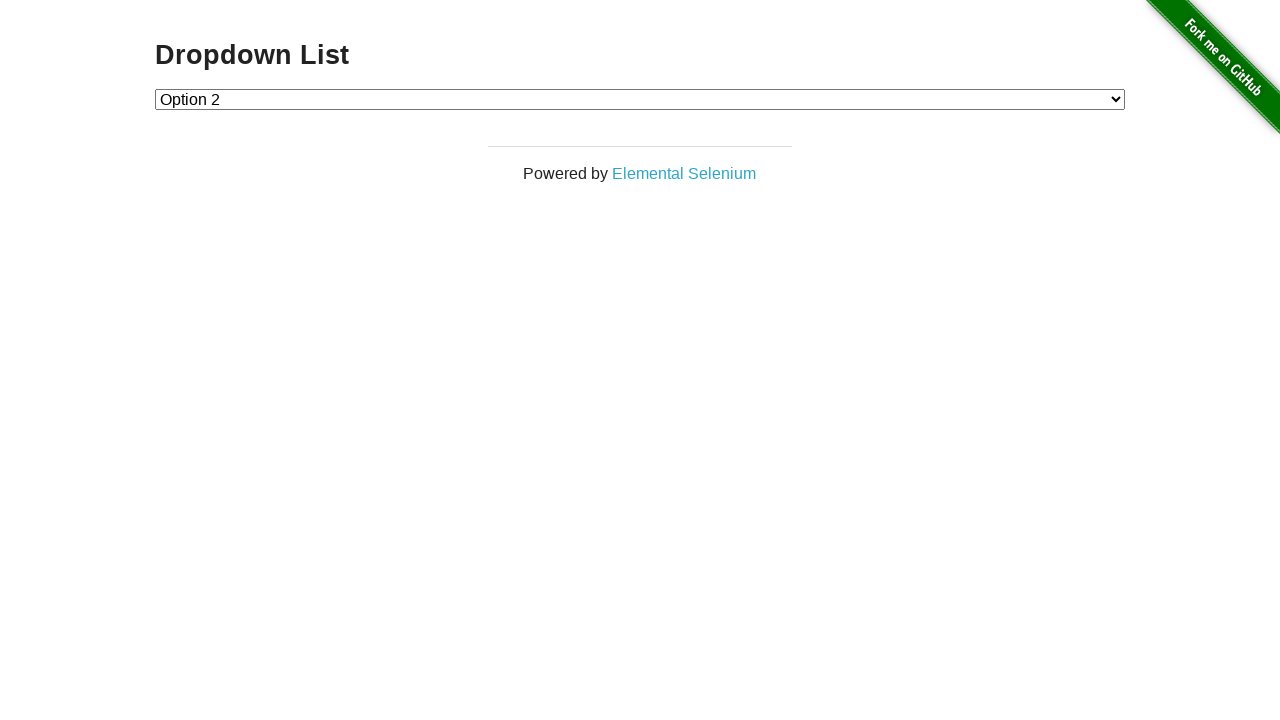

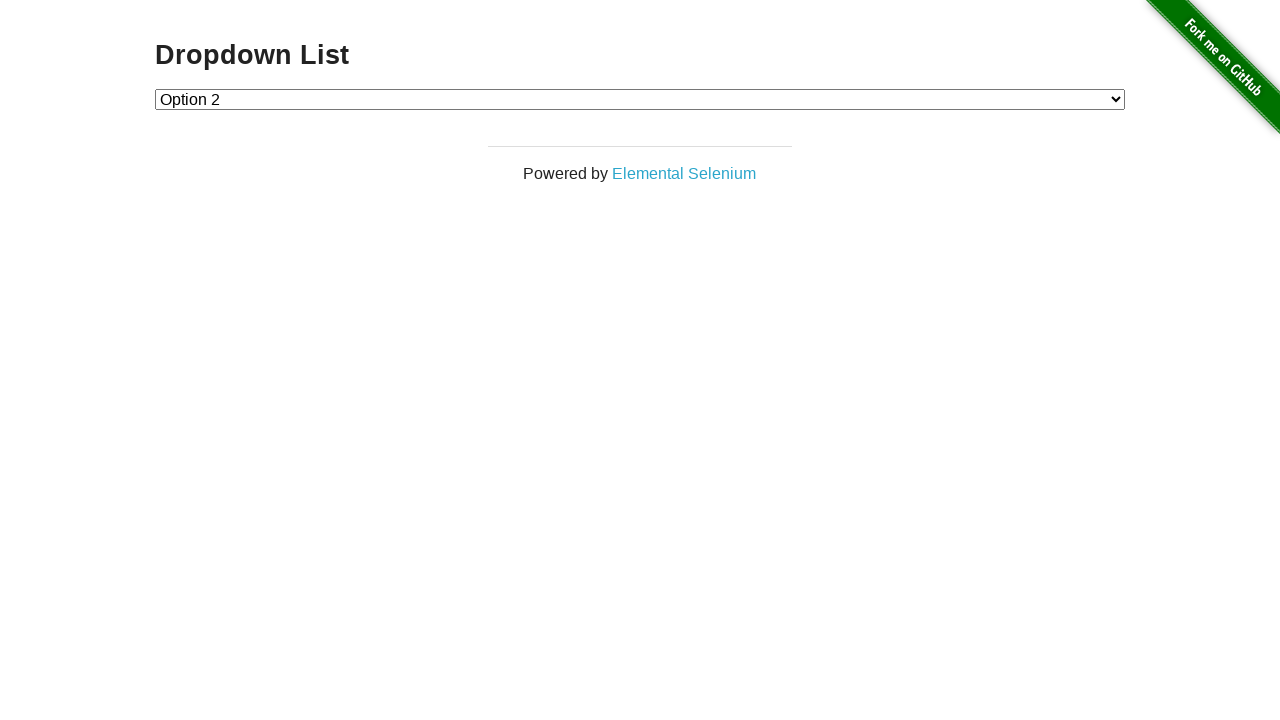